Tests keyboard input events by pressing a key and then performing keyboard shortcuts (Ctrl+A to select all, Ctrl+C to copy) on an input events training page.

Starting URL: https://v1.training-support.net/selenium/input-events

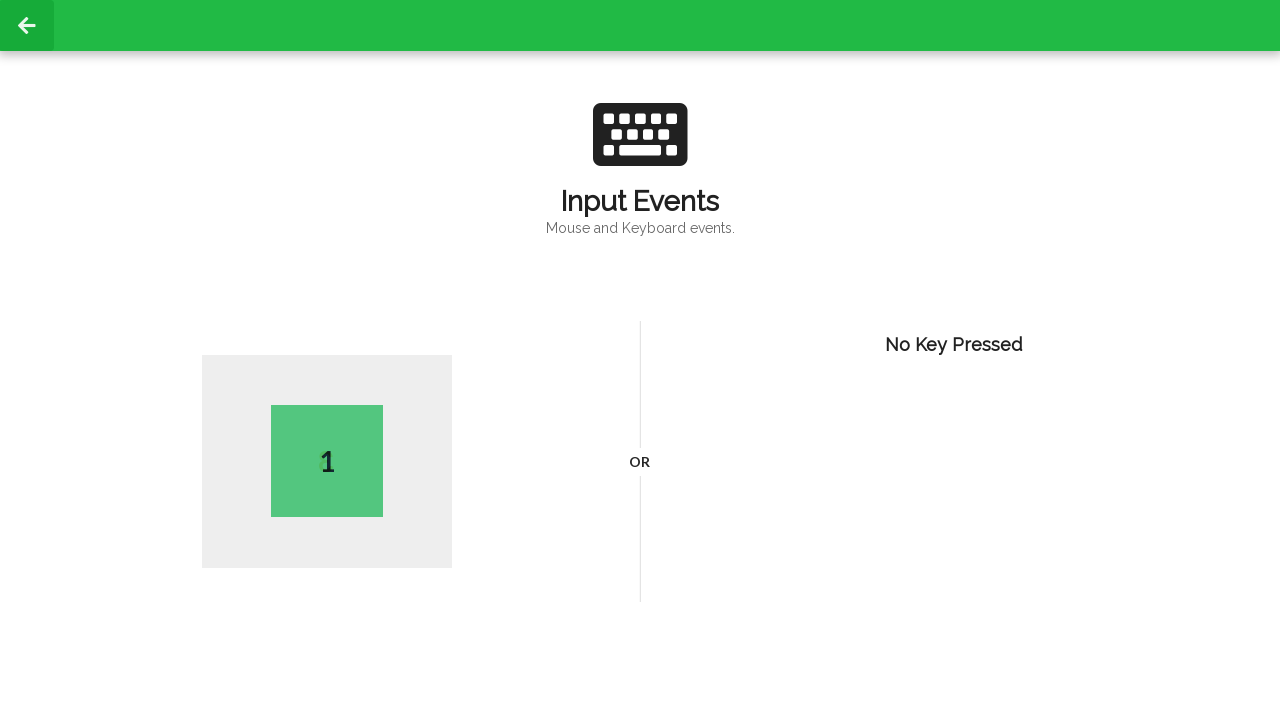

Pressed key 'P' on the page
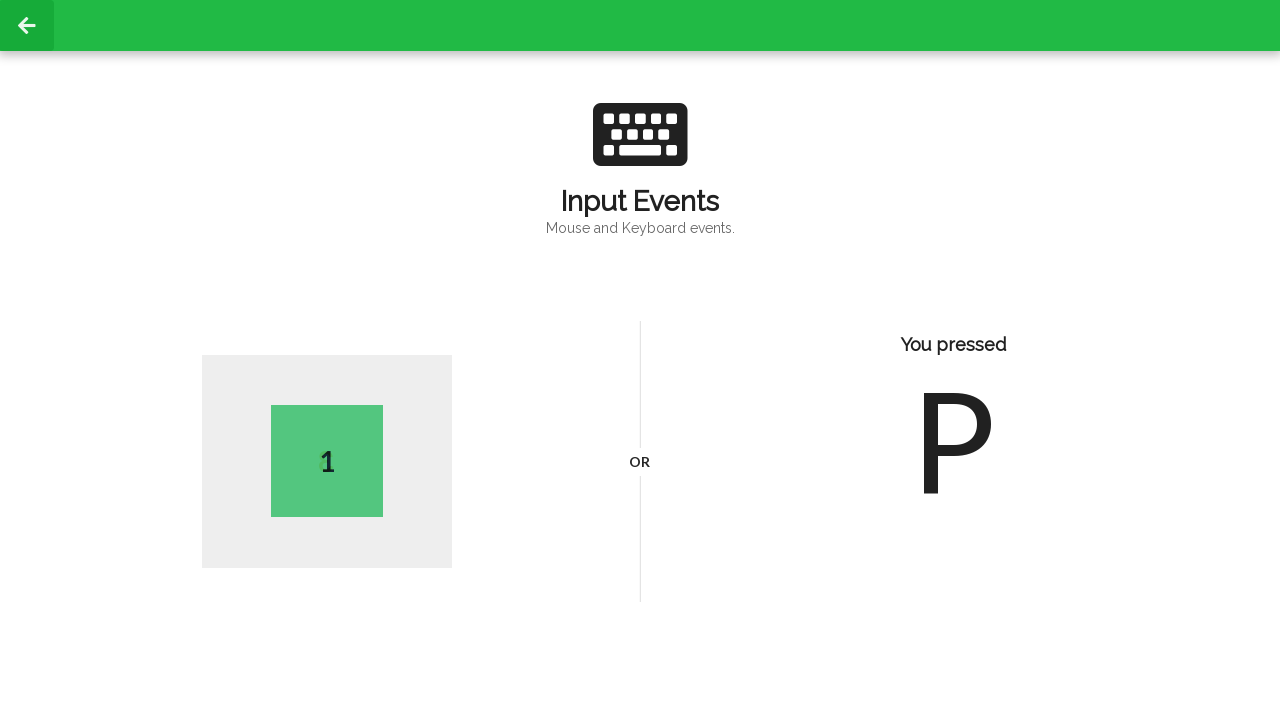

Pressed Ctrl+A to select all text
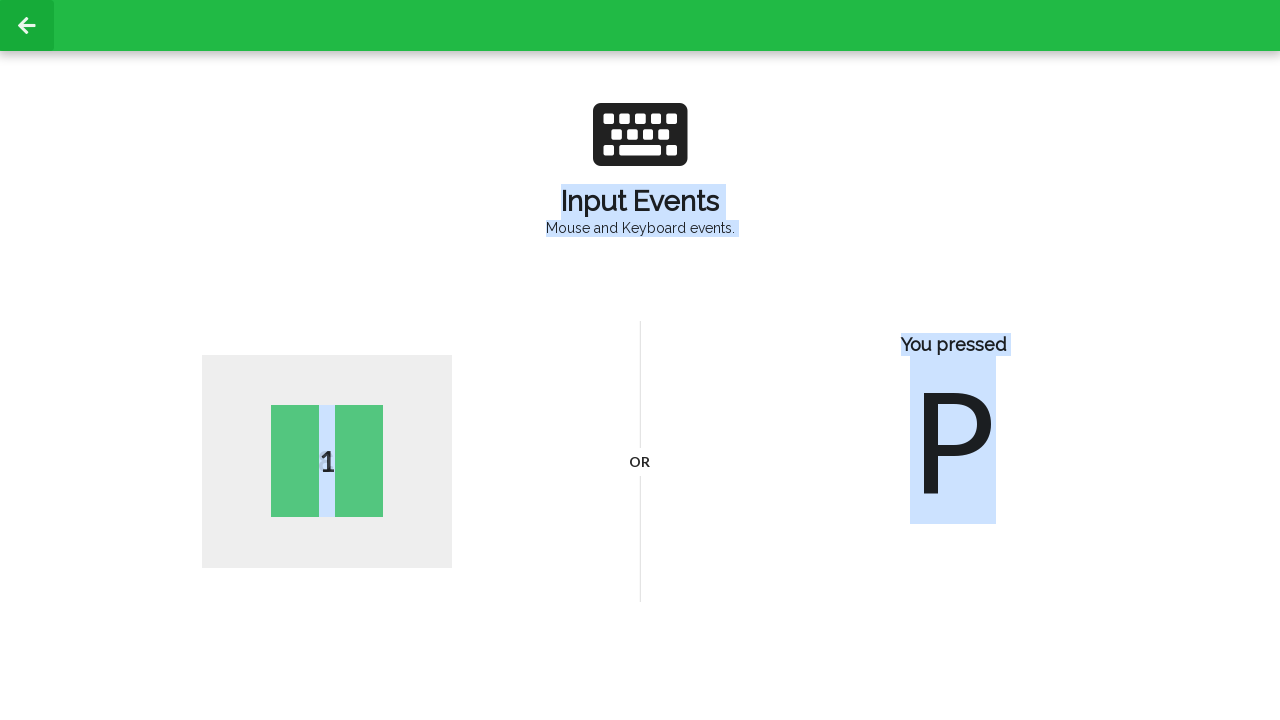

Pressed Ctrl+C to copy selected text
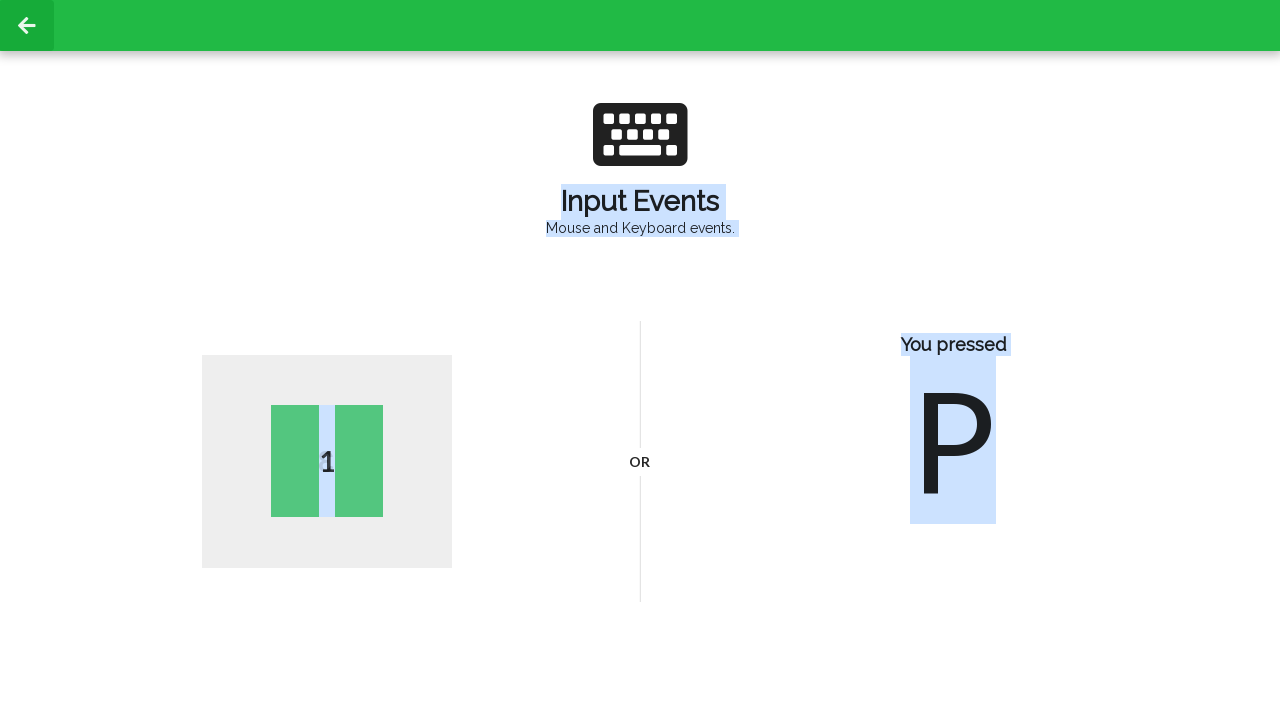

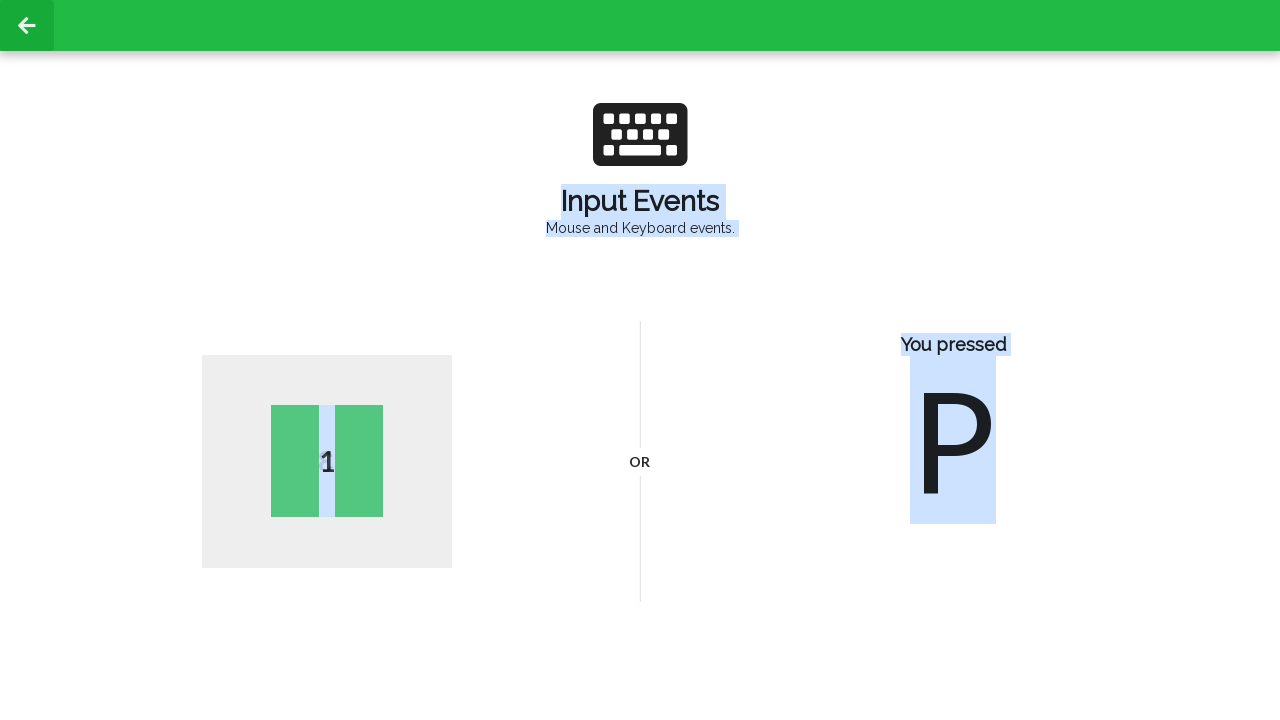